Tests interaction with nested shadow DOM elements by navigating to a shadow DOM demo page and filling a text input field that is nested within multiple shadow roots.

Starting URL: https://selectorshub.com/iframe-in-shadow-dom/

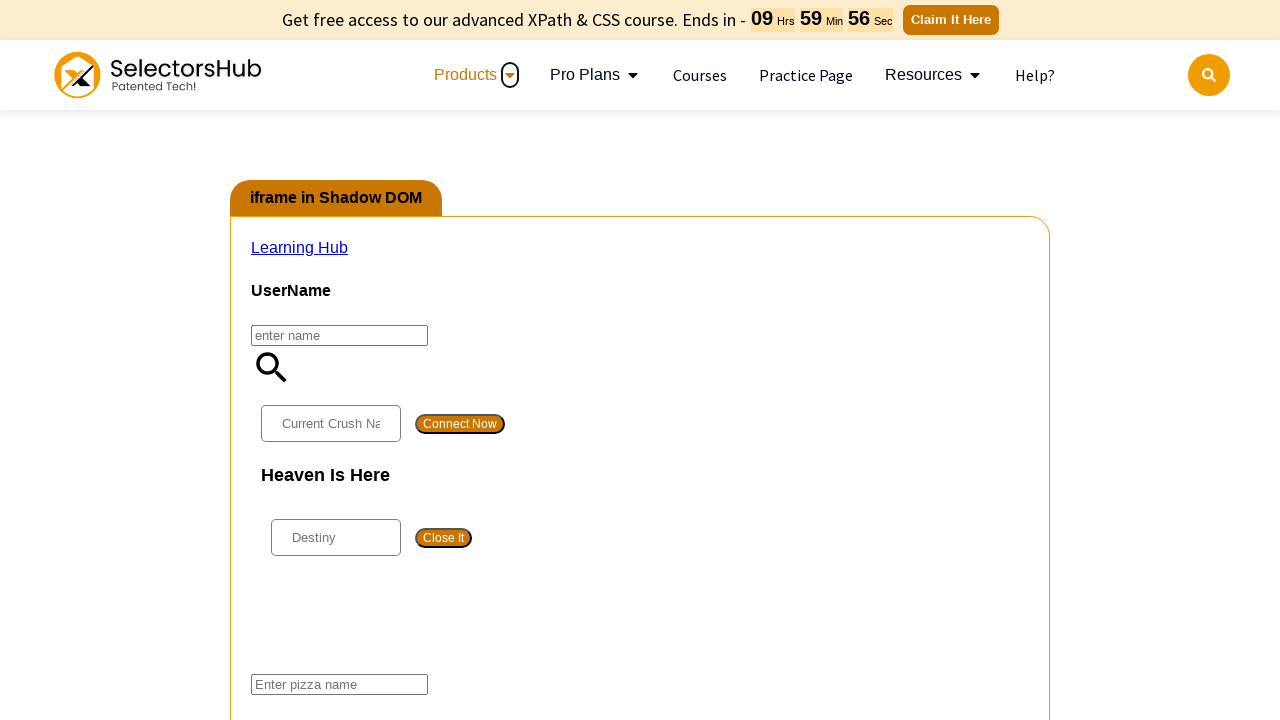

Waited 2 seconds for page to load
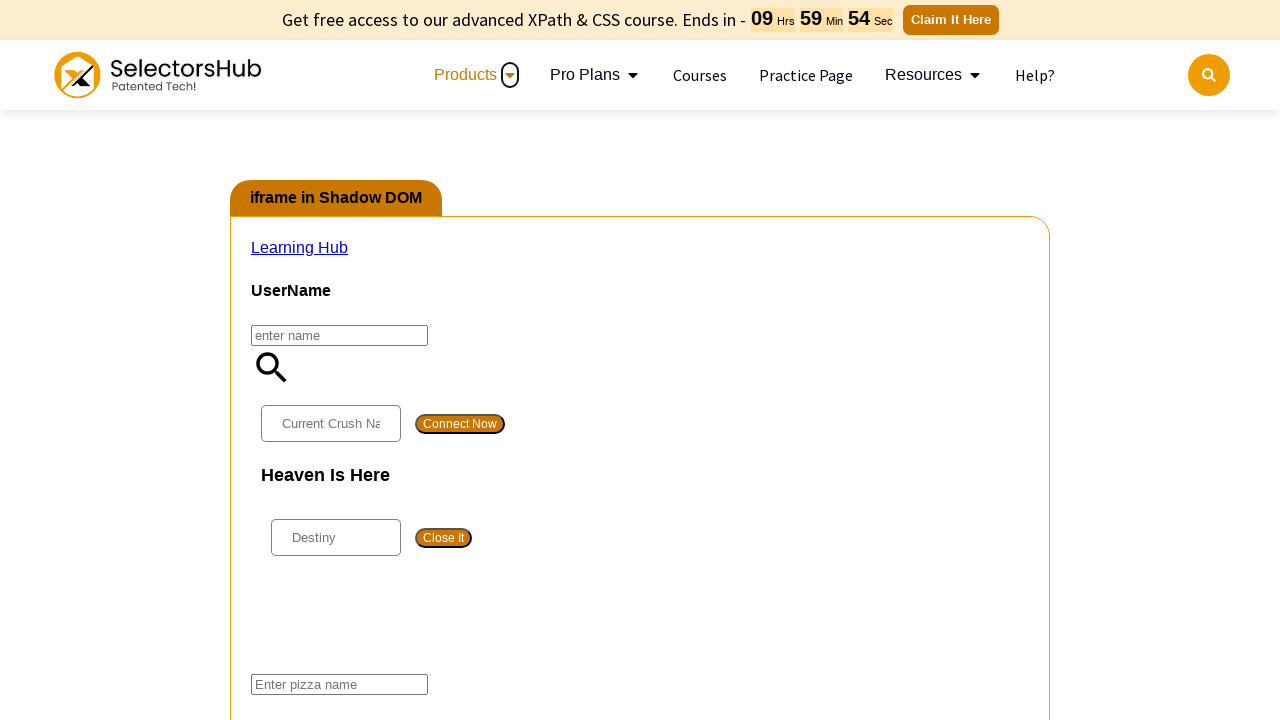

Located nested shadow DOM pizza input element
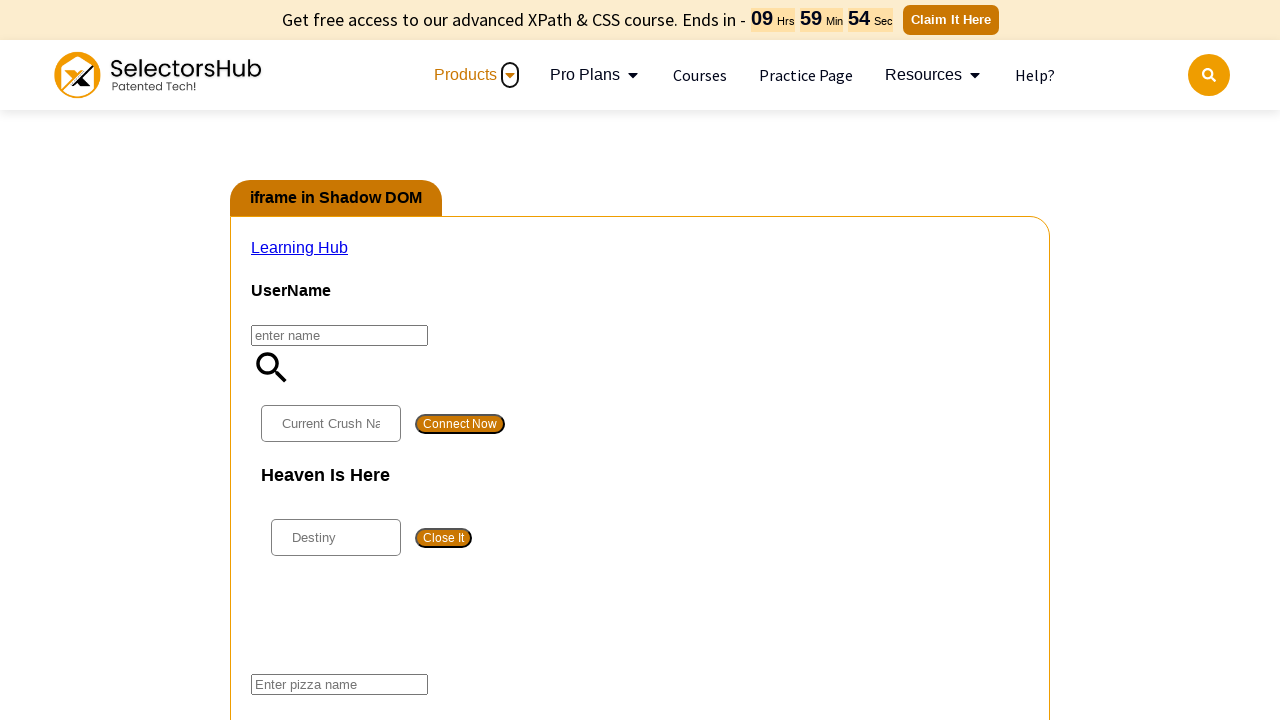

Filled pizza input field with 'Veg Pizza'
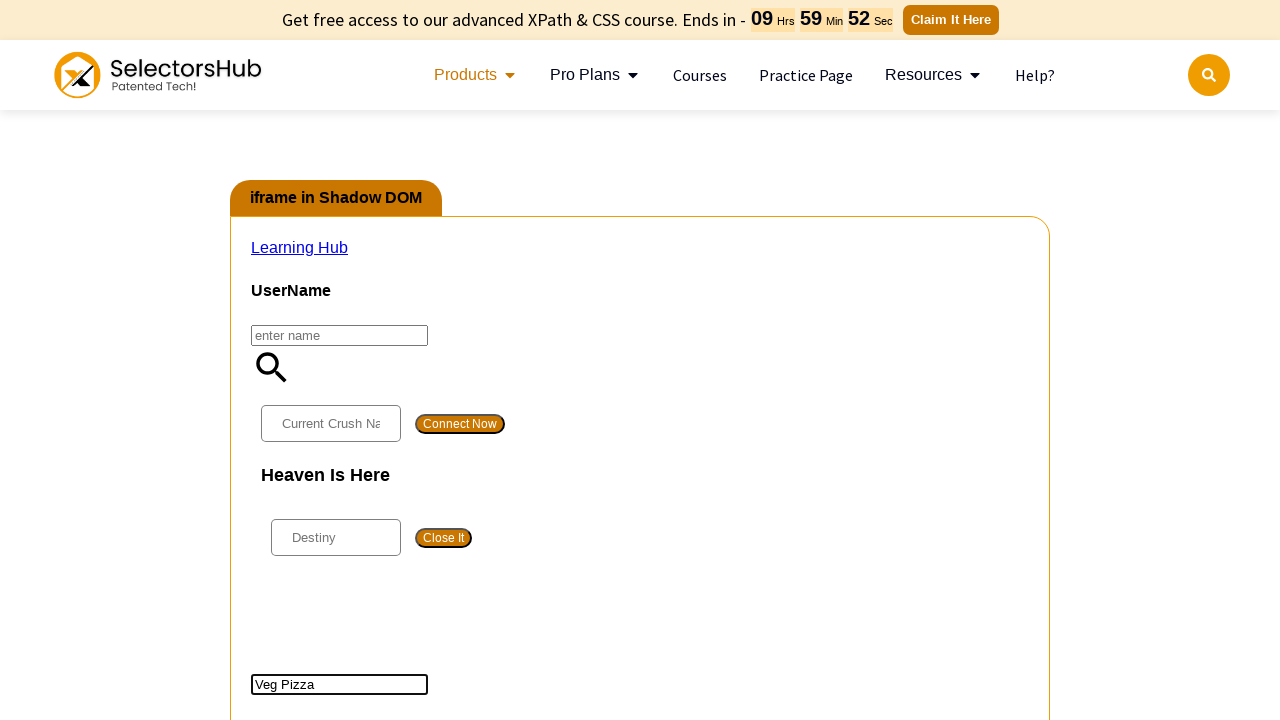

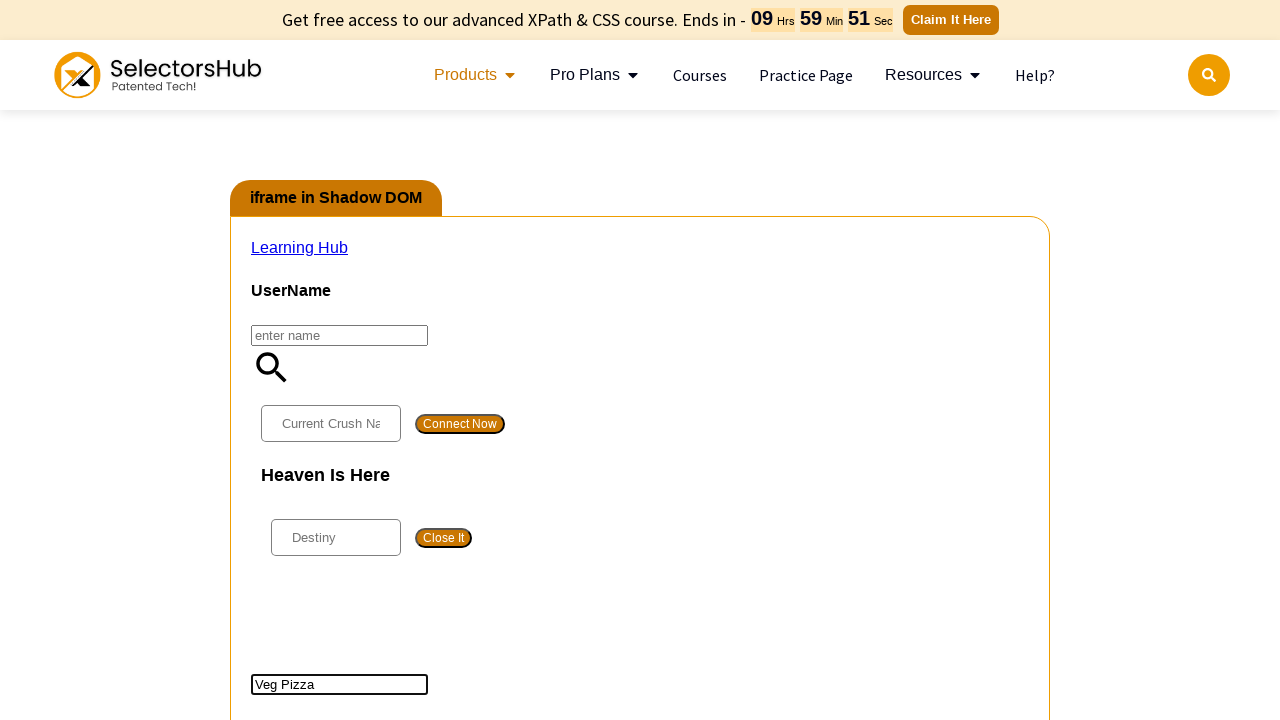